Tests displaying only active (incomplete) items using the Active filter link

Starting URL: https://demo.playwright.dev/todomvc

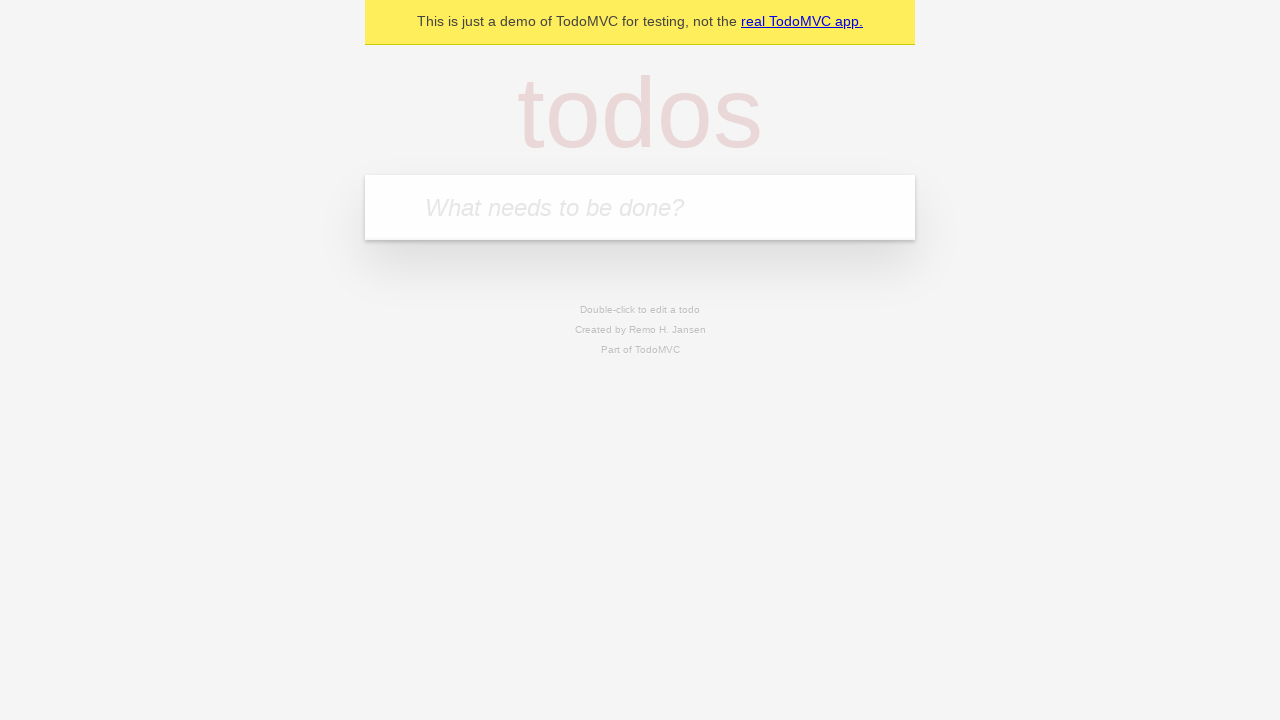

Filled todo input with 'buy some cheese' on internal:attr=[placeholder="What needs to be done?"i]
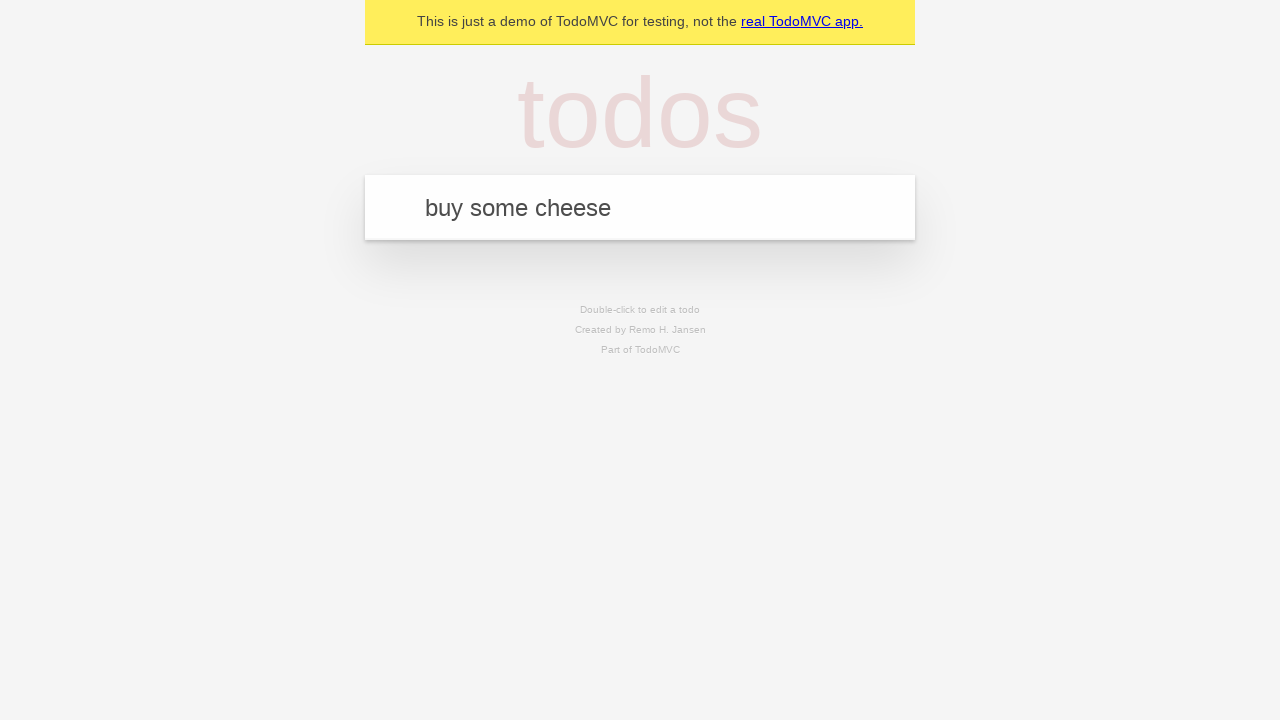

Pressed Enter to create first todo on internal:attr=[placeholder="What needs to be done?"i]
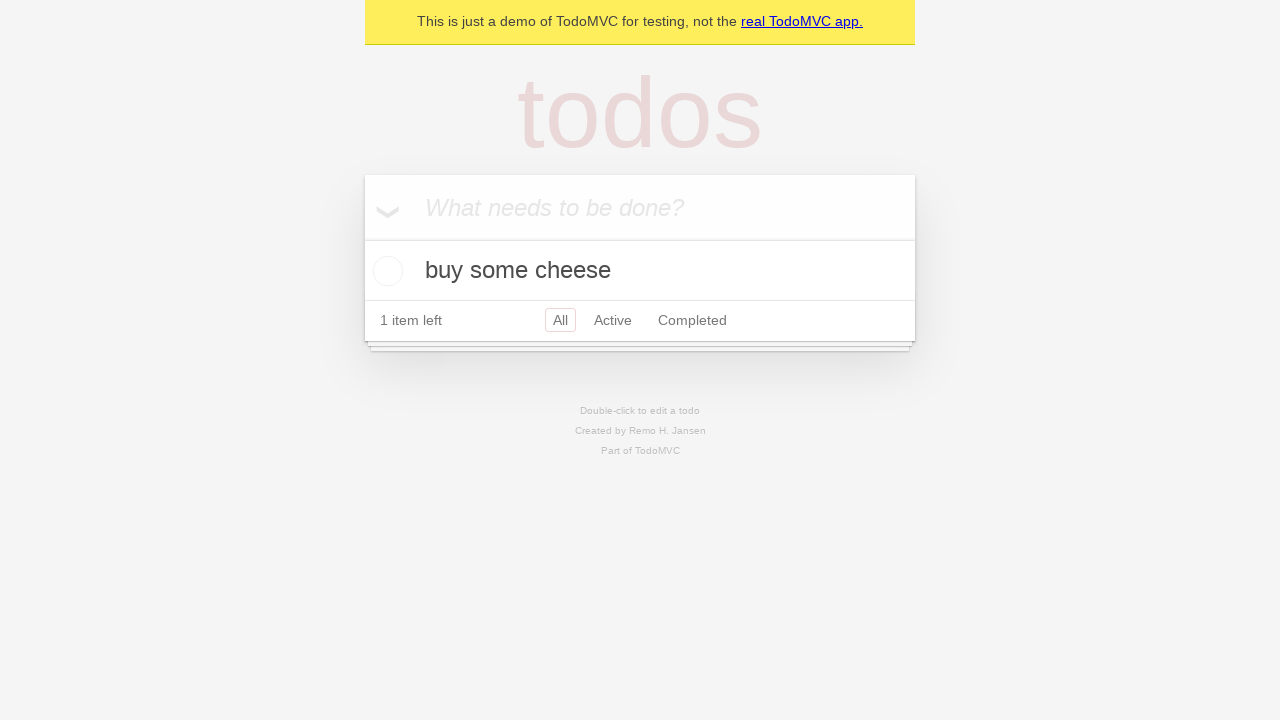

Filled todo input with 'feed the cat' on internal:attr=[placeholder="What needs to be done?"i]
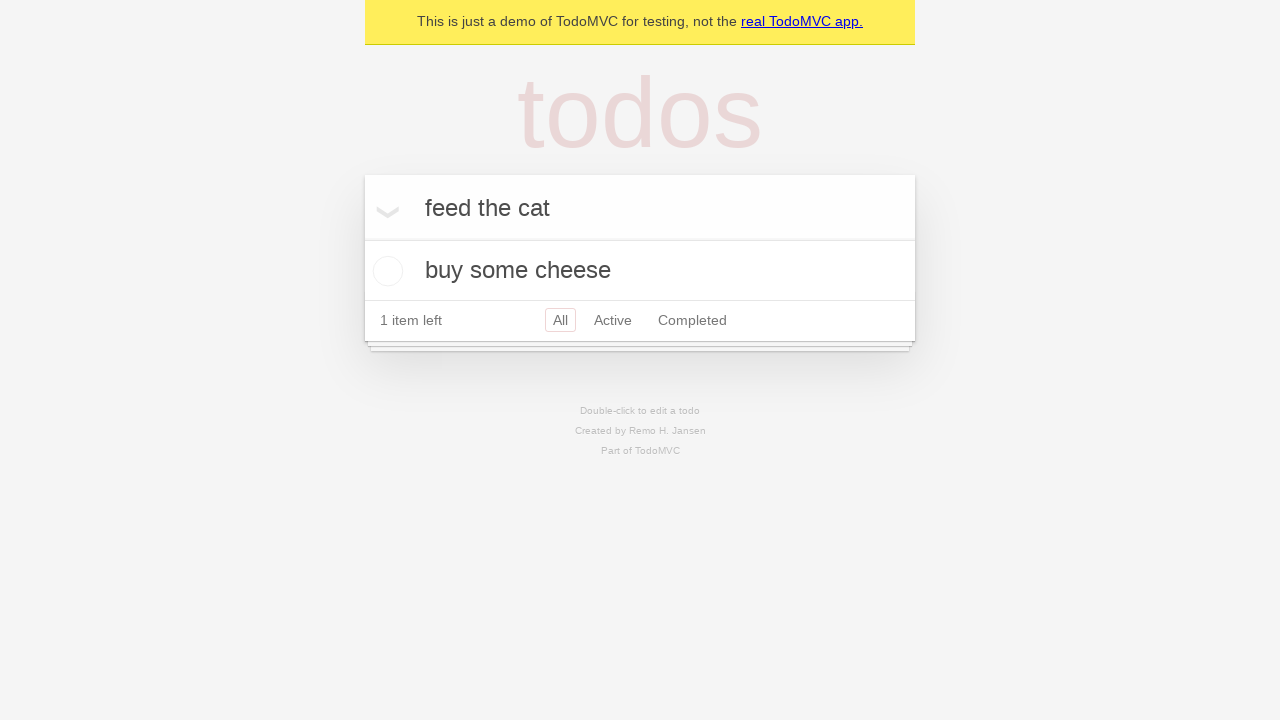

Pressed Enter to create second todo on internal:attr=[placeholder="What needs to be done?"i]
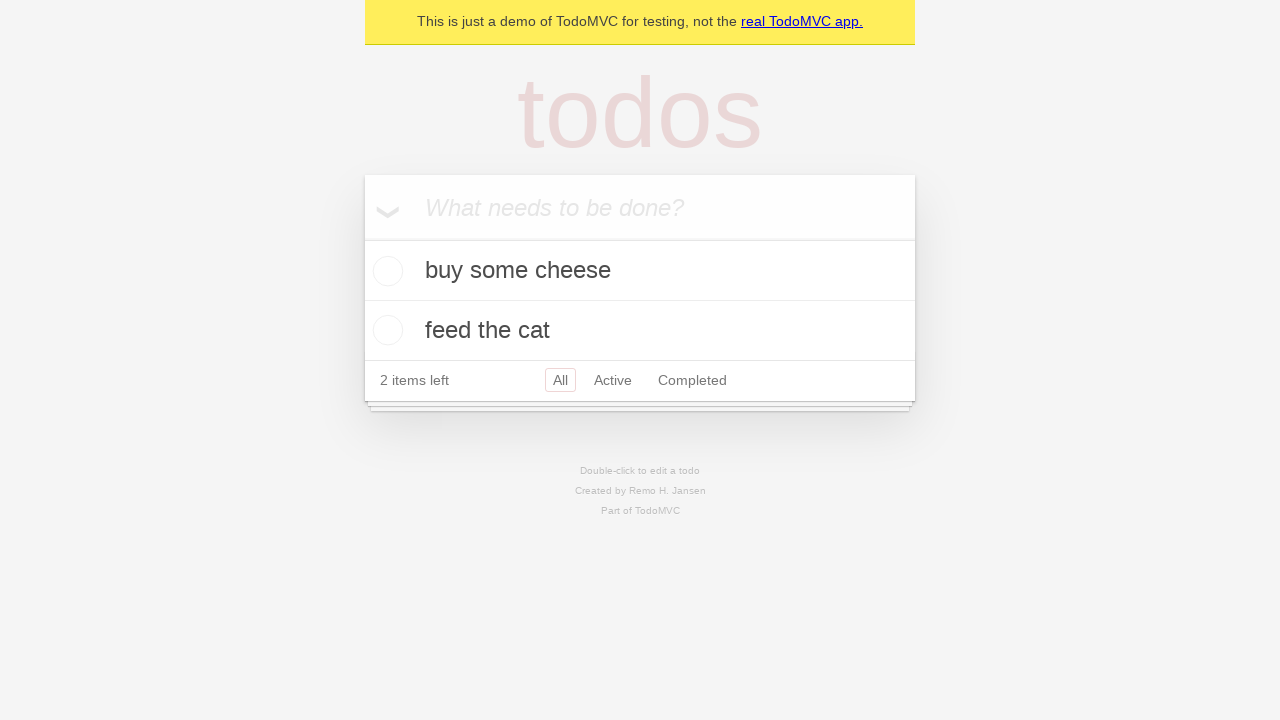

Filled todo input with 'book a doctors appointment' on internal:attr=[placeholder="What needs to be done?"i]
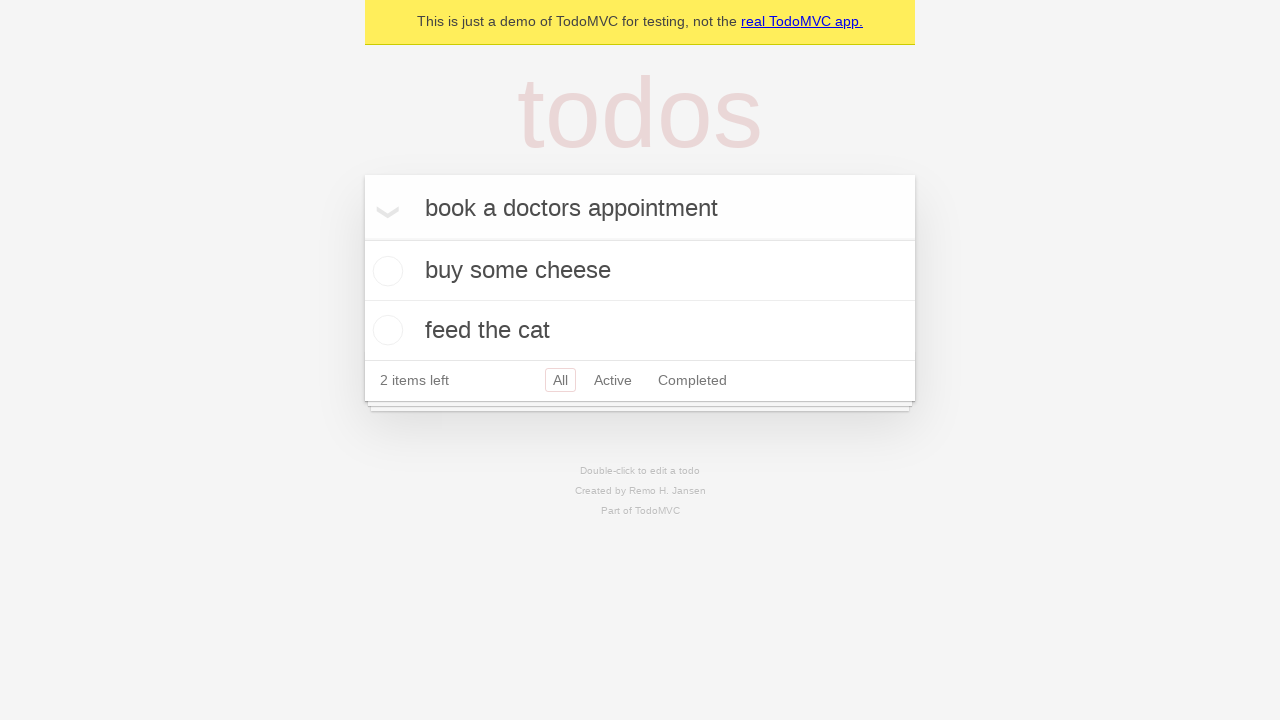

Pressed Enter to create third todo on internal:attr=[placeholder="What needs to be done?"i]
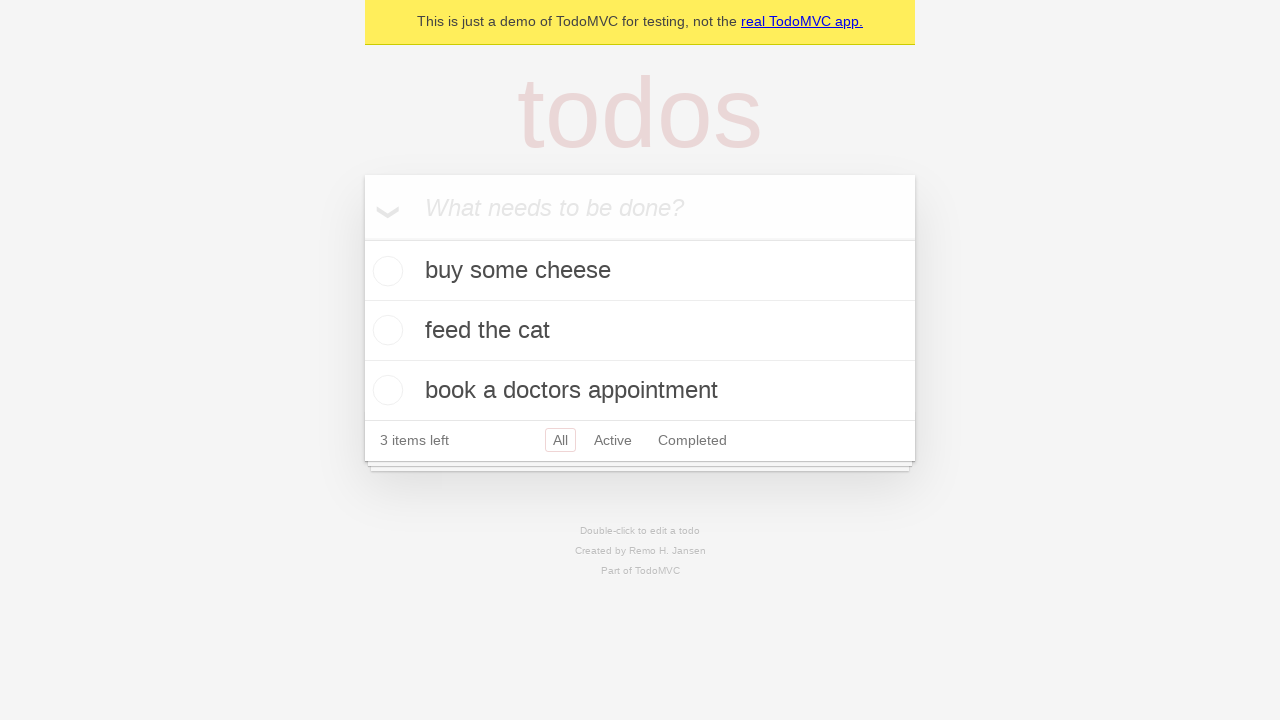

Waited for todos to be created and displayed
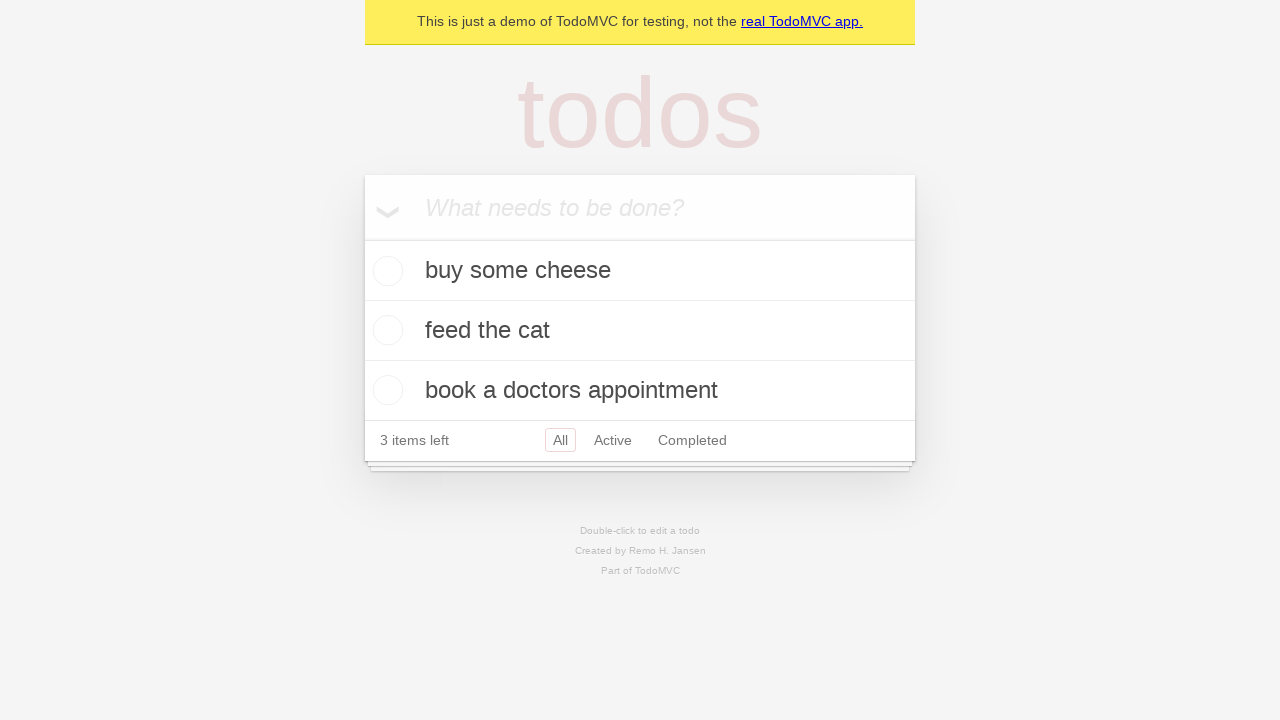

Checked second todo as complete at (385, 330) on internal:testid=[data-testid="todo-item"s] >> nth=1 >> internal:role=checkbox
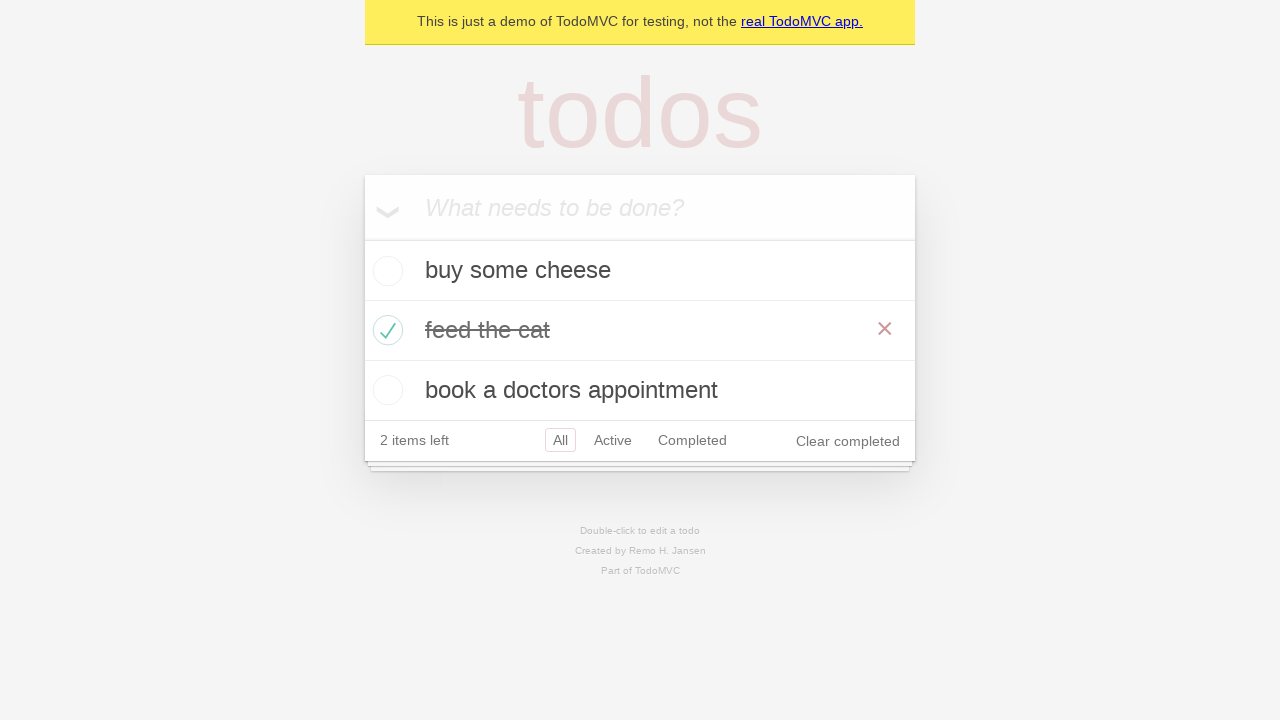

Clicked Active filter link to display only incomplete items at (613, 440) on internal:role=link[name="Active"i]
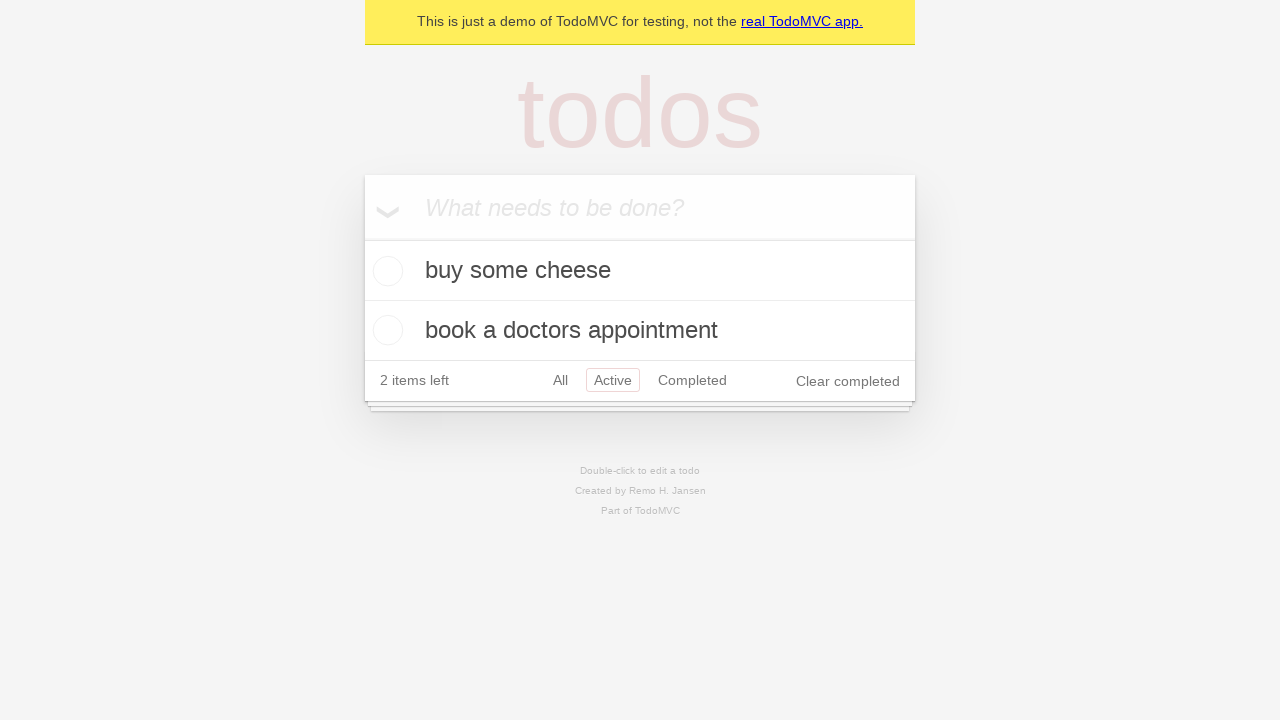

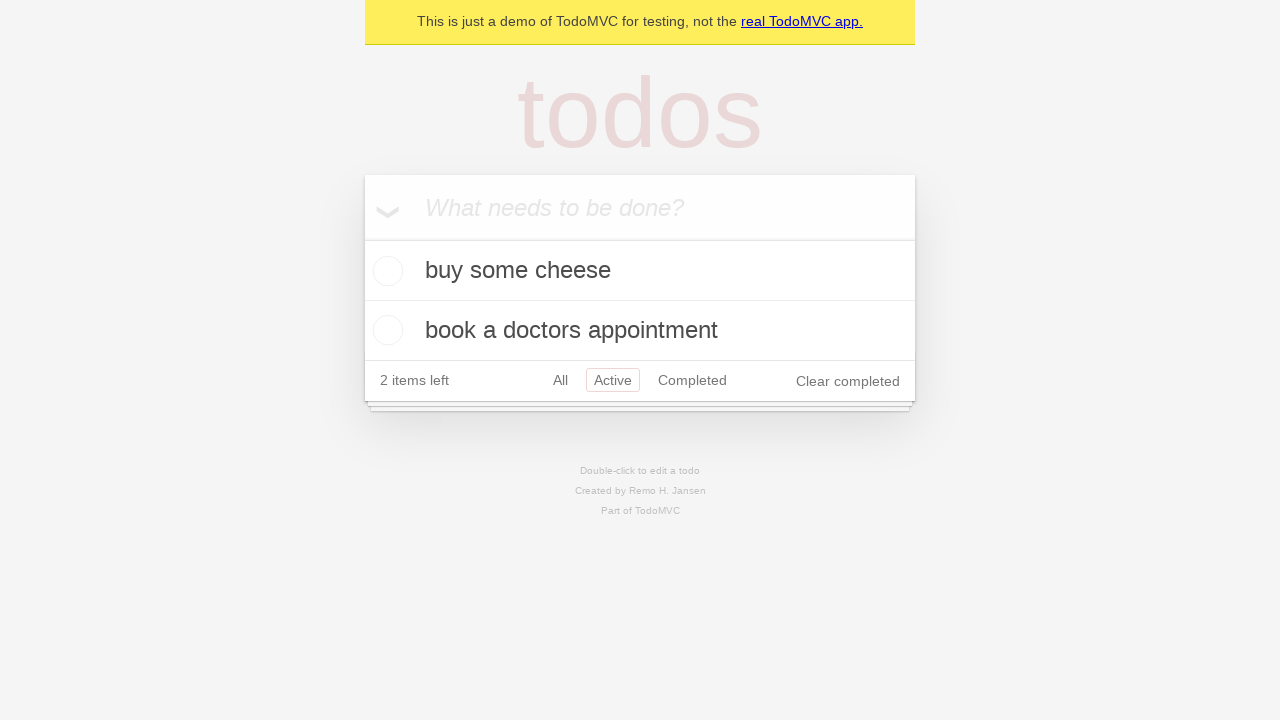